Tests keyboard input including typing text, using space key, and backspace in an input field

Starting URL: http://sahitest.com/demo/label.htm

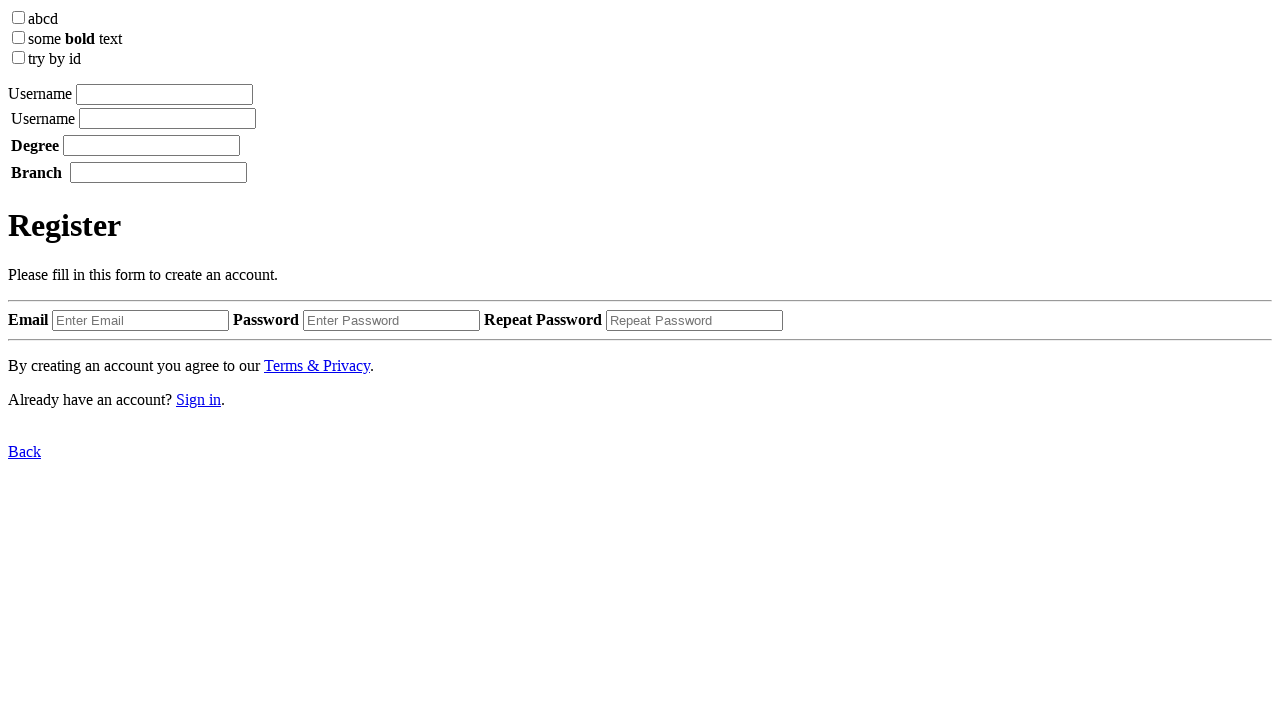

Clicked the input field at (164, 94) on xpath=/html/body/label[1]/input
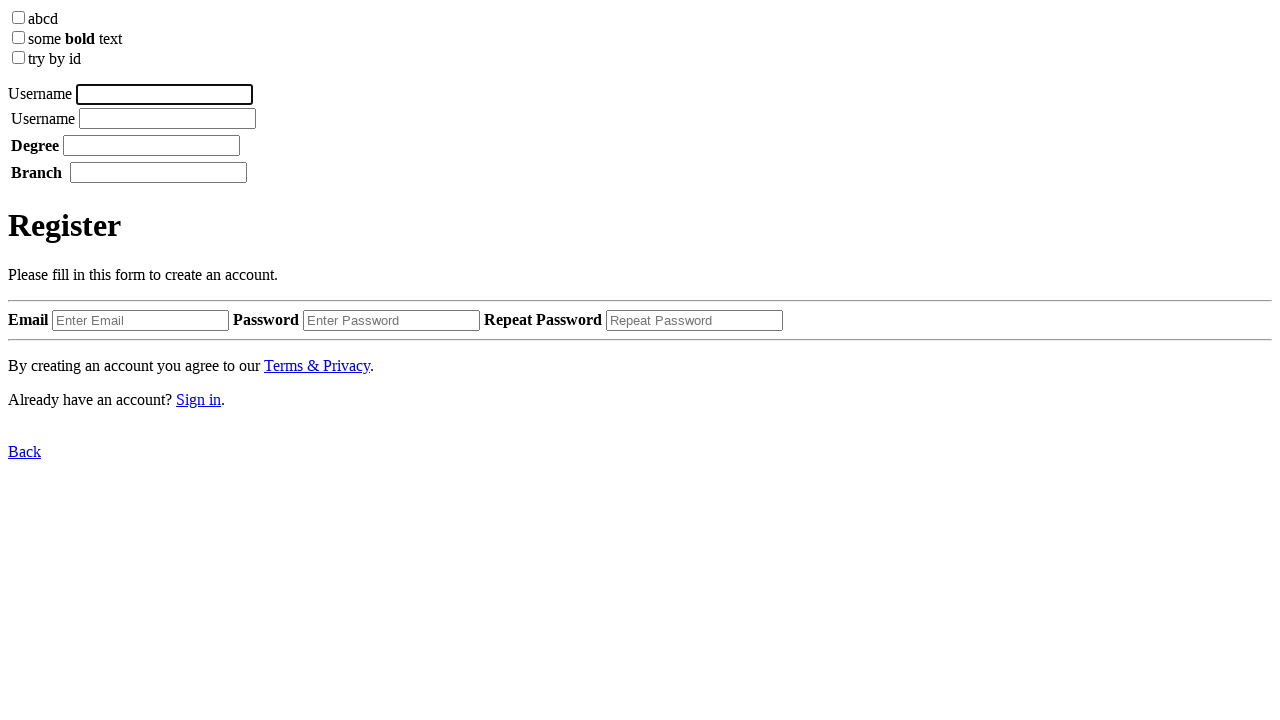

Typed 'username' in the input field
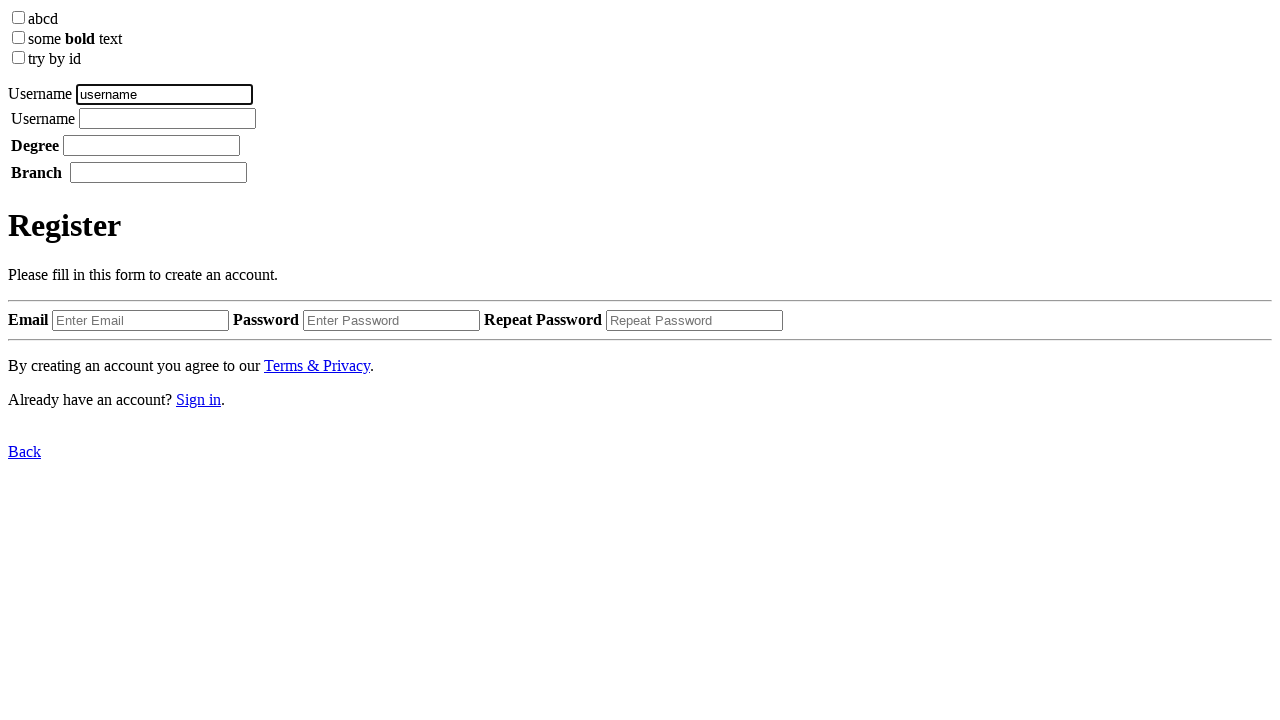

Waited 1 second
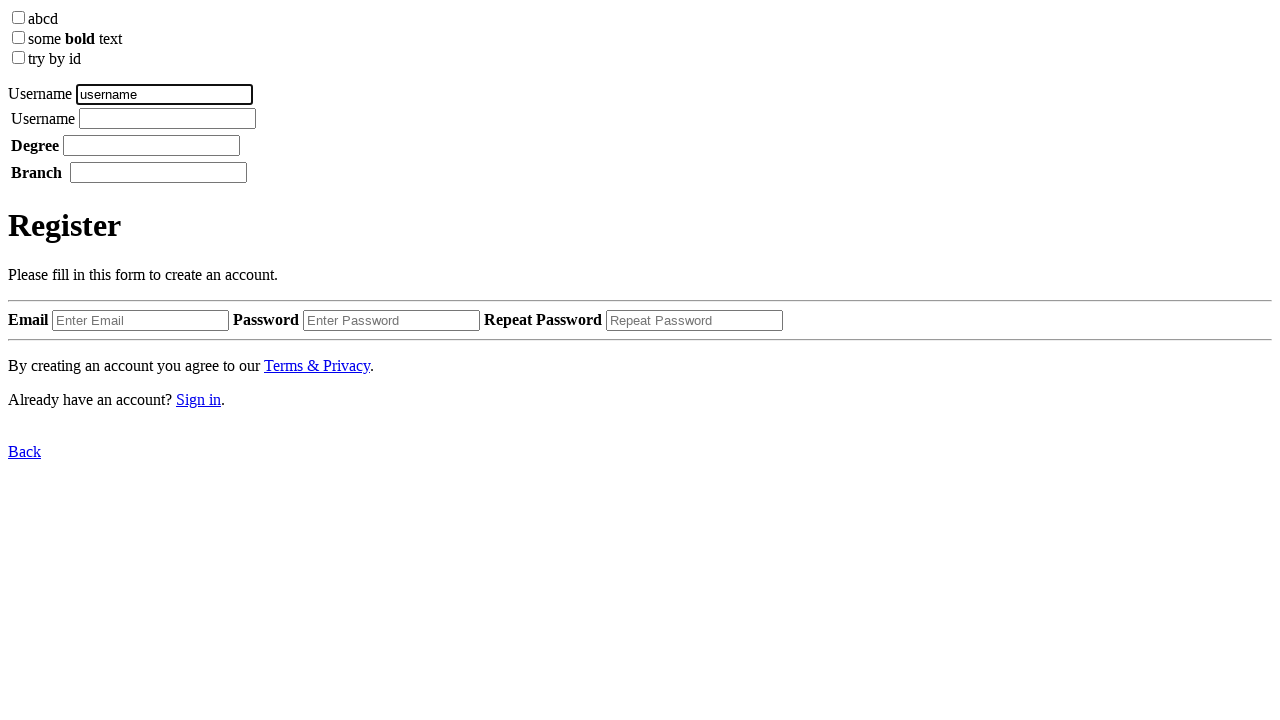

Pressed Space key
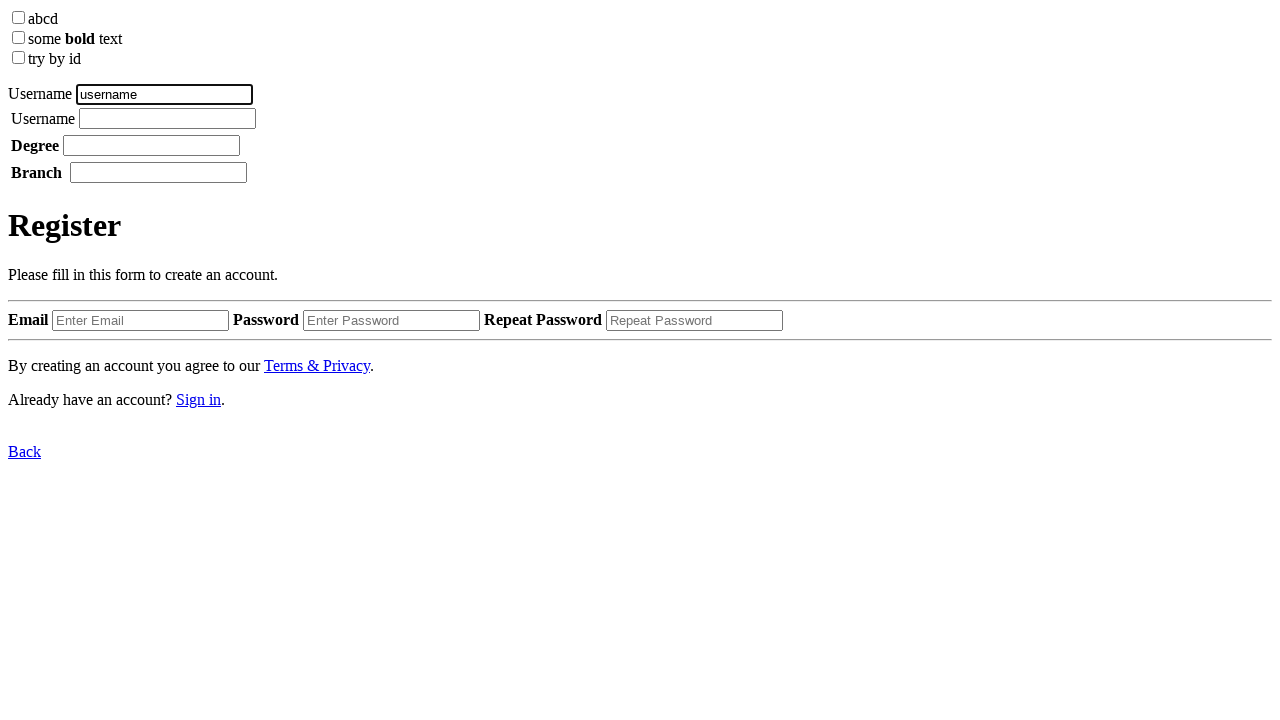

Waited 1 second
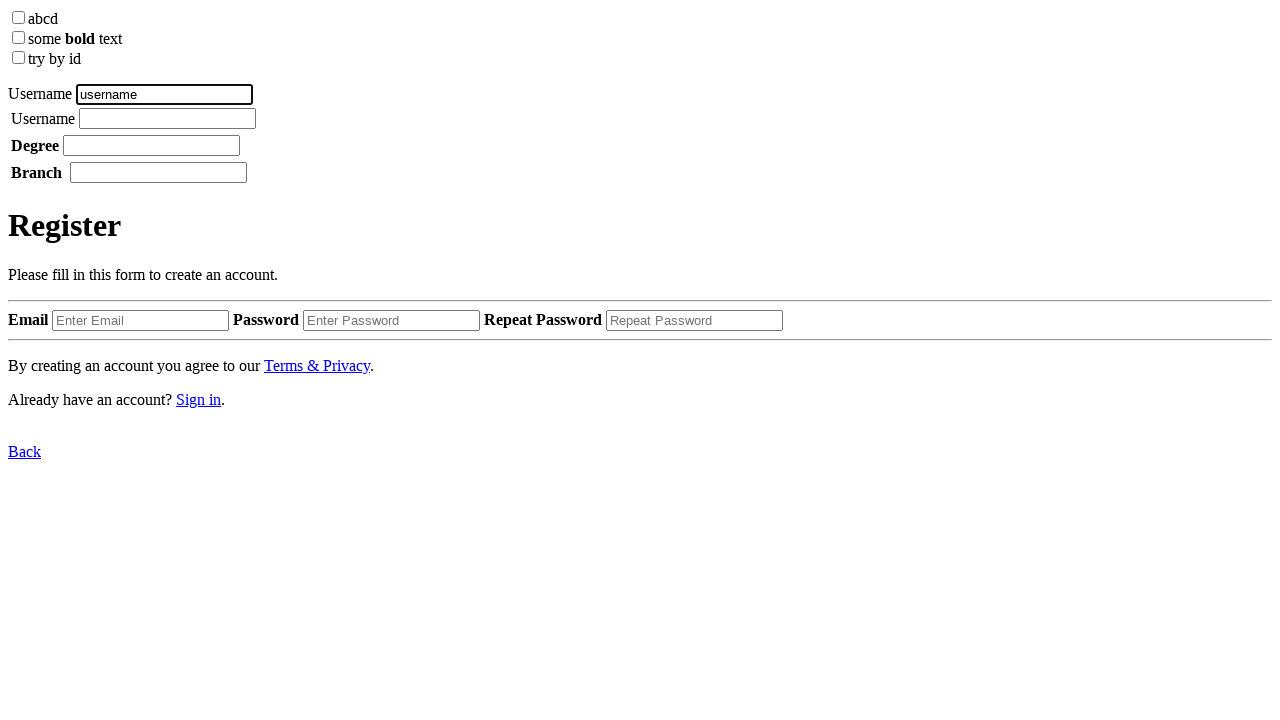

Typed 'tom' in the input field
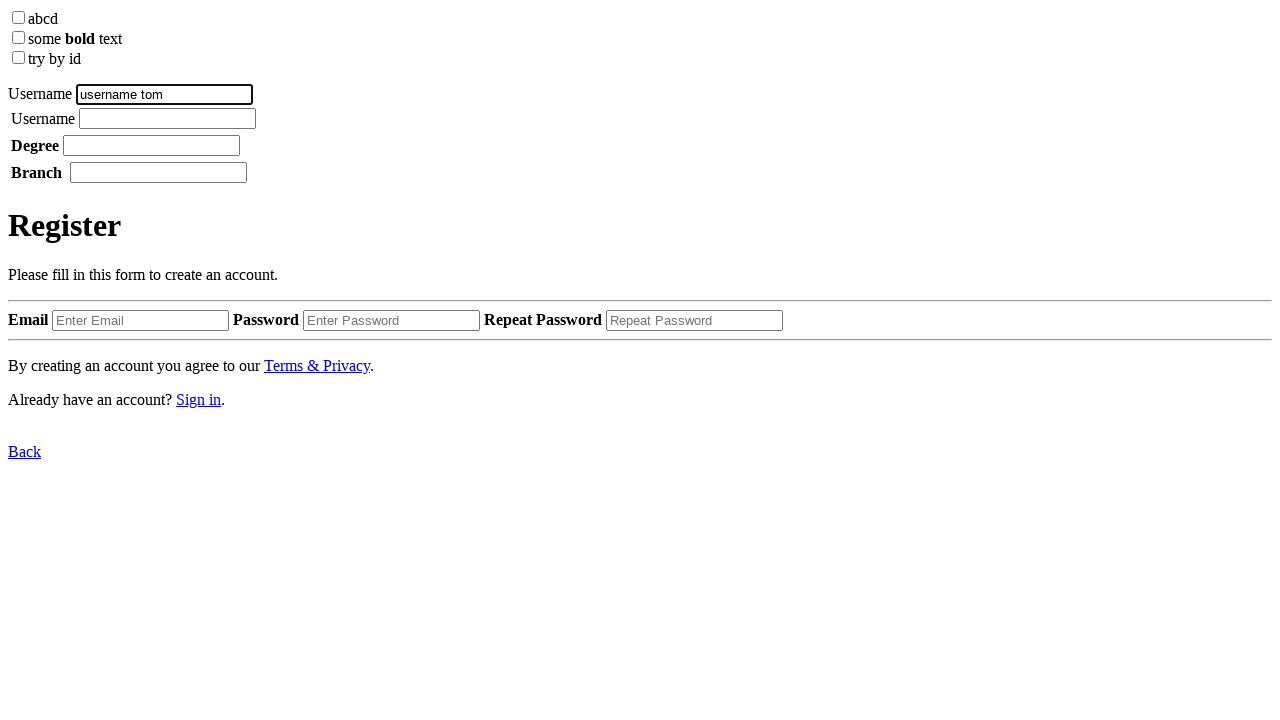

Waited 1 second
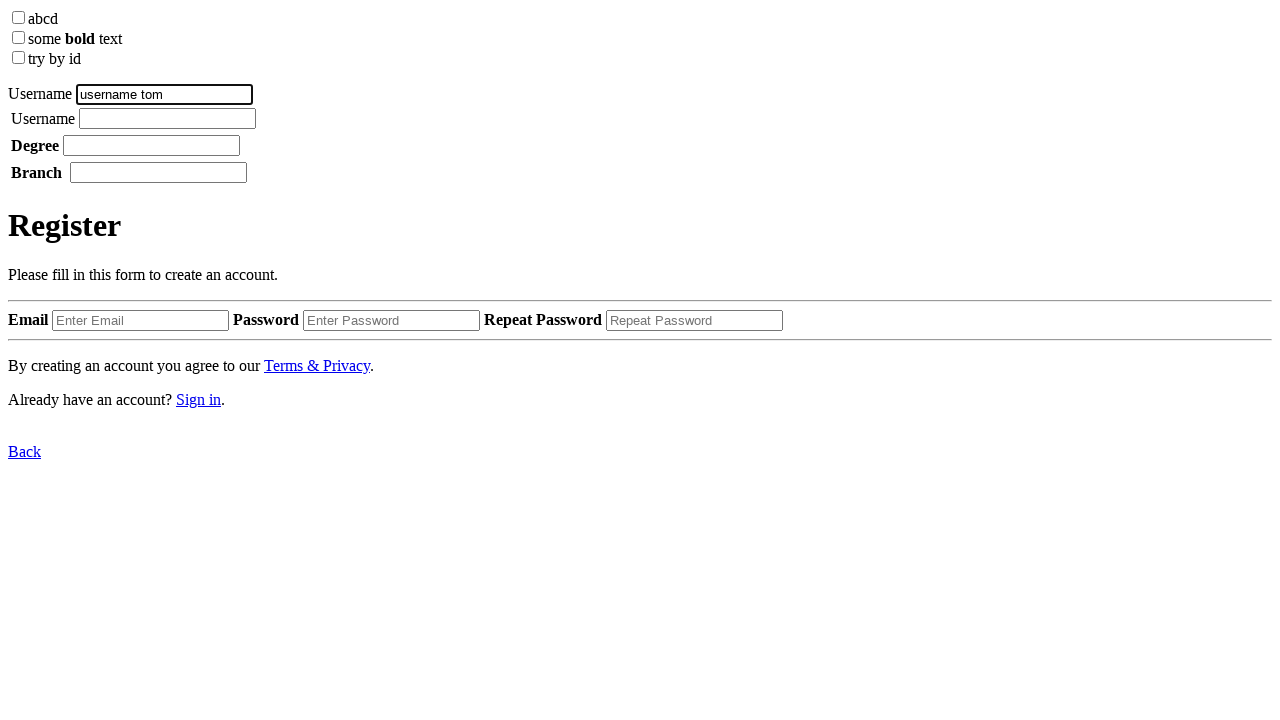

Pressed Backspace key to delete last character
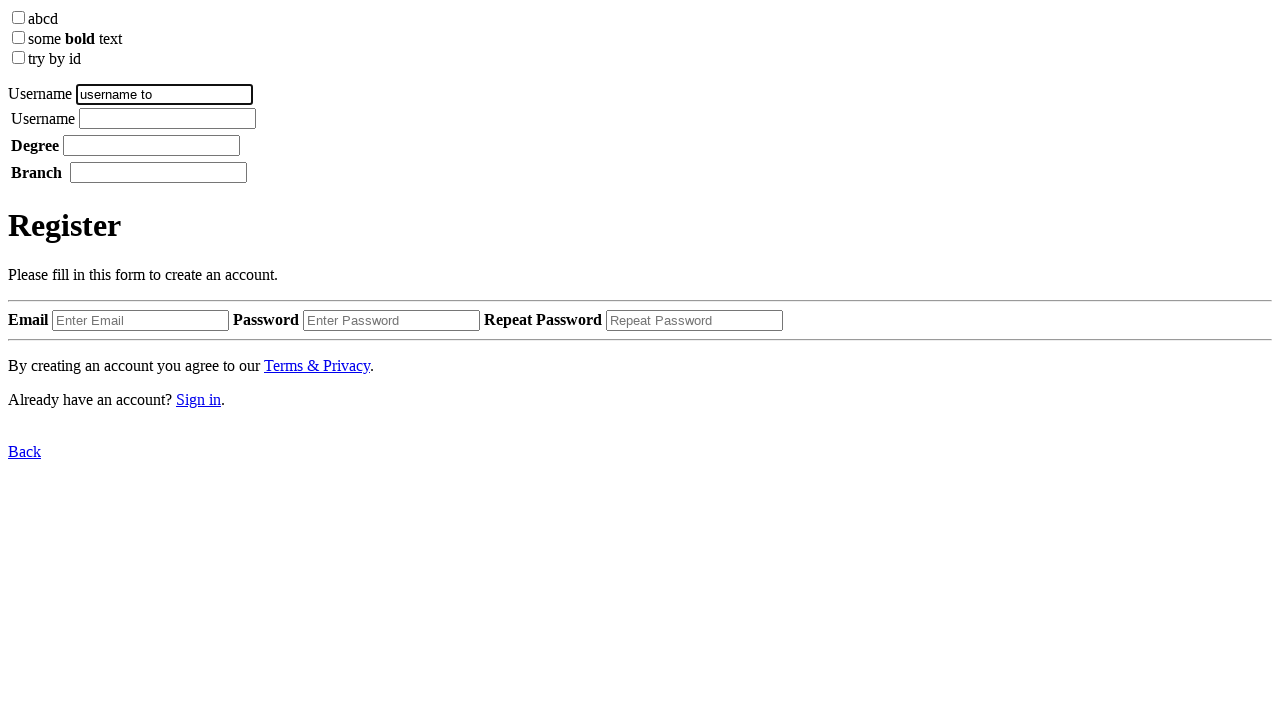

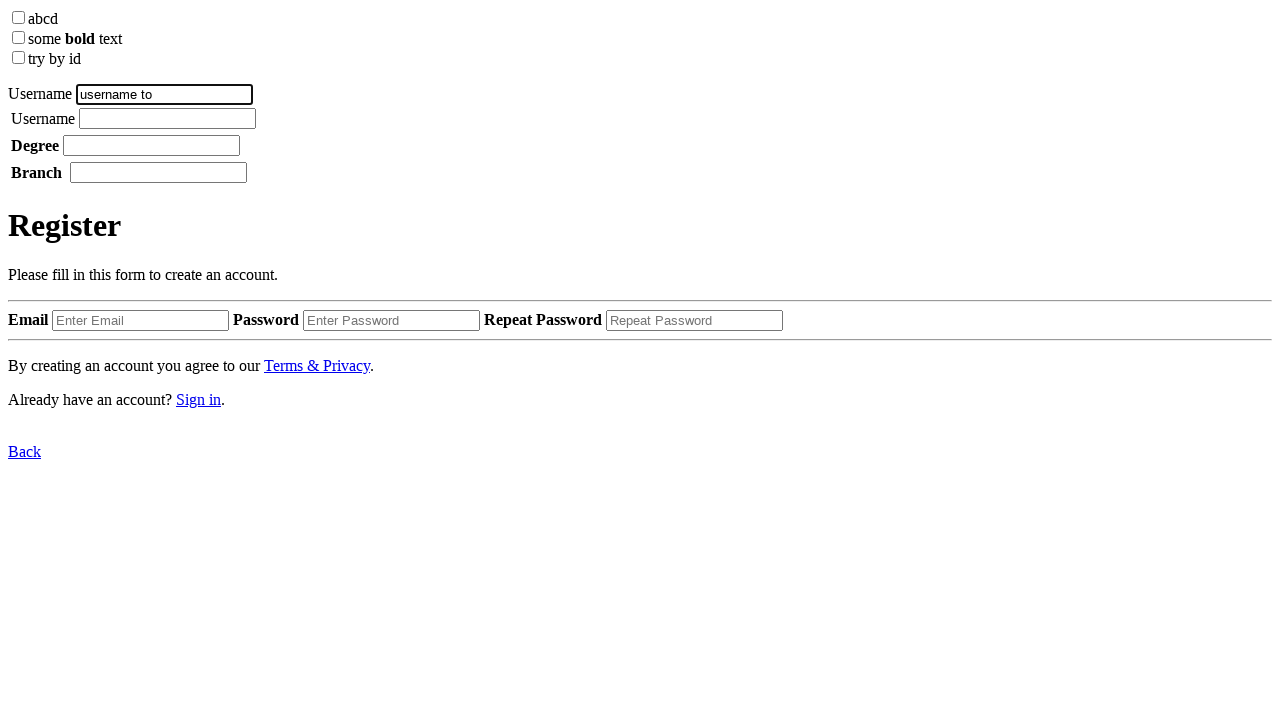